Tests that the Clear completed button displays correct text

Starting URL: https://demo.playwright.dev/todomvc

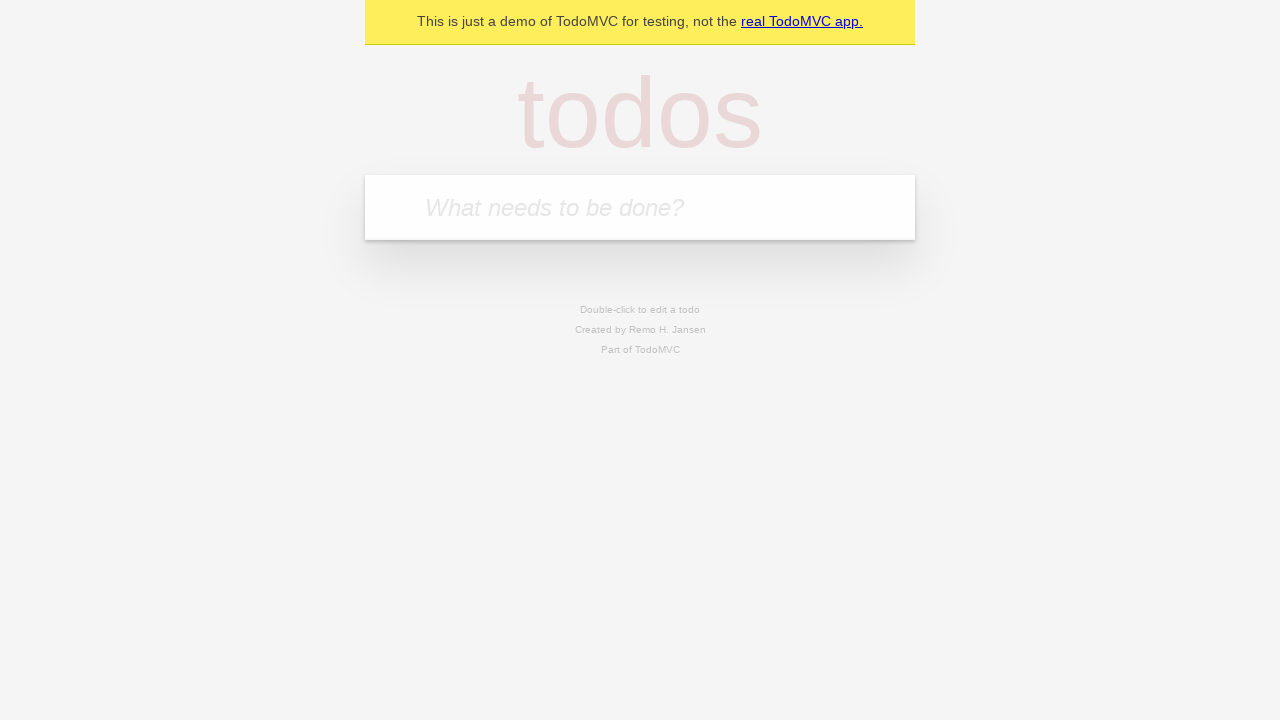

Filled todo input with 'buy some cheese' on internal:attr=[placeholder="What needs to be done?"i]
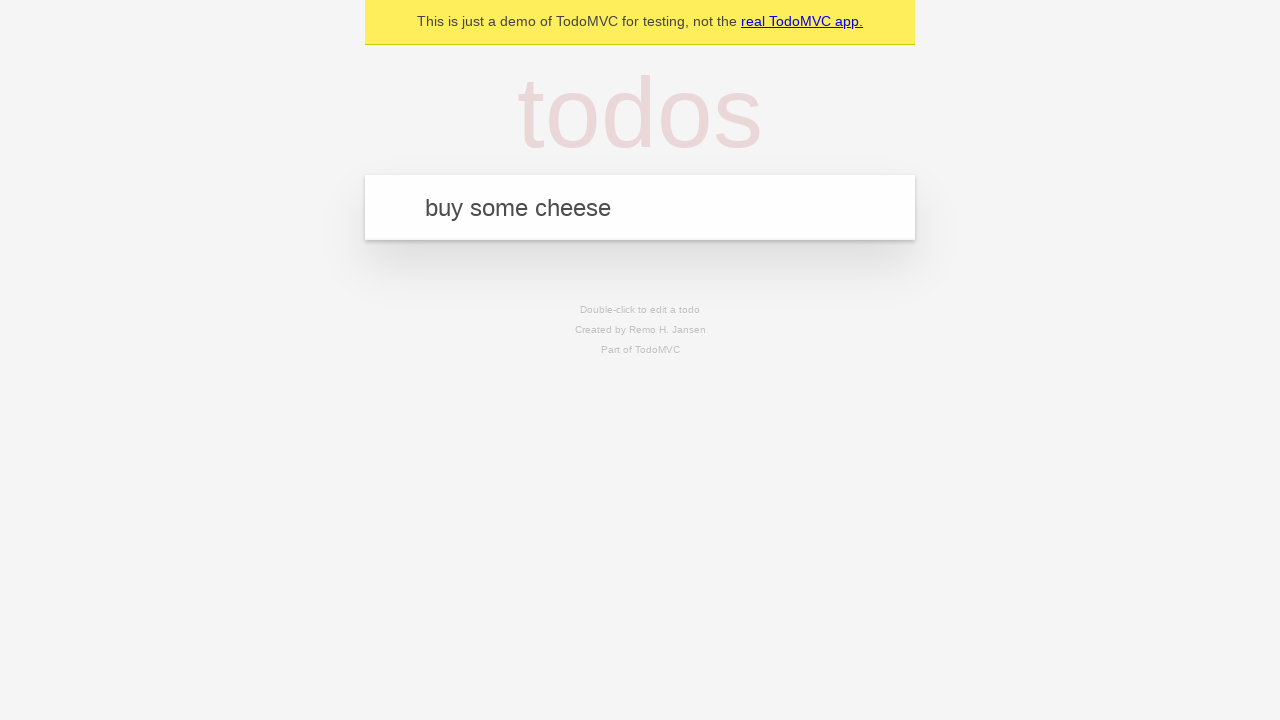

Pressed Enter to add todo 'buy some cheese' on internal:attr=[placeholder="What needs to be done?"i]
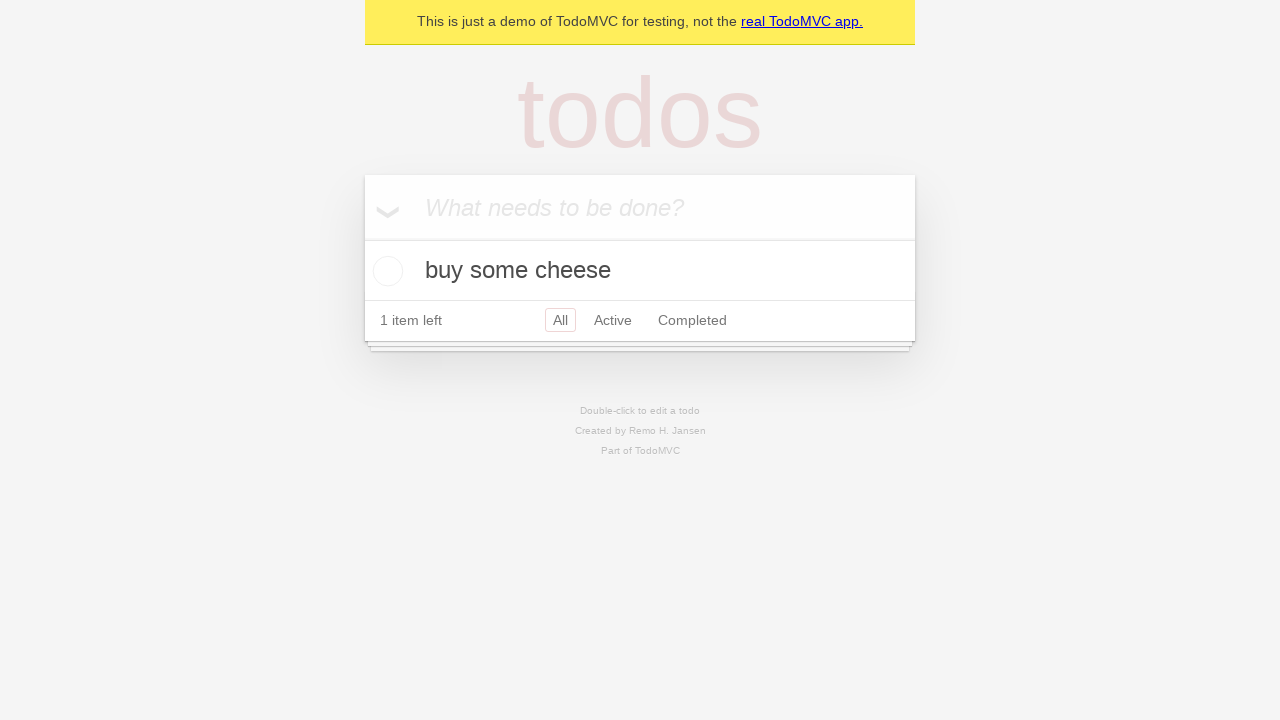

Filled todo input with 'feed the cat' on internal:attr=[placeholder="What needs to be done?"i]
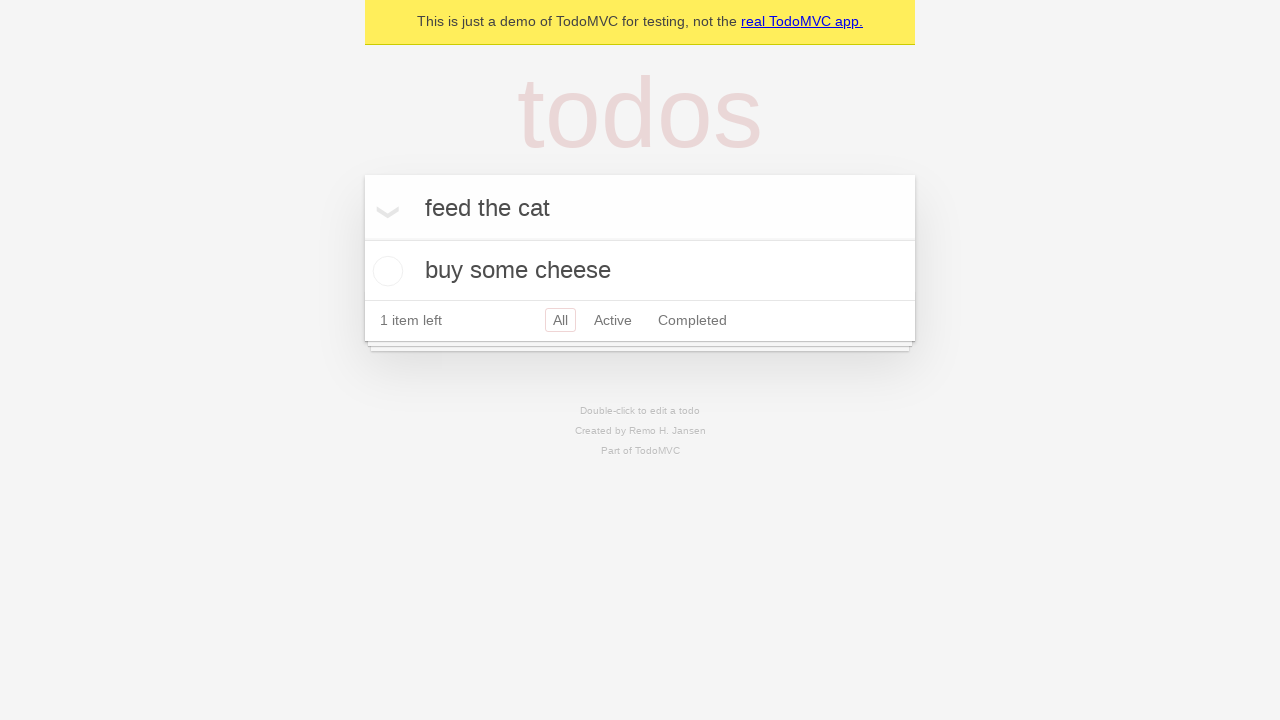

Pressed Enter to add todo 'feed the cat' on internal:attr=[placeholder="What needs to be done?"i]
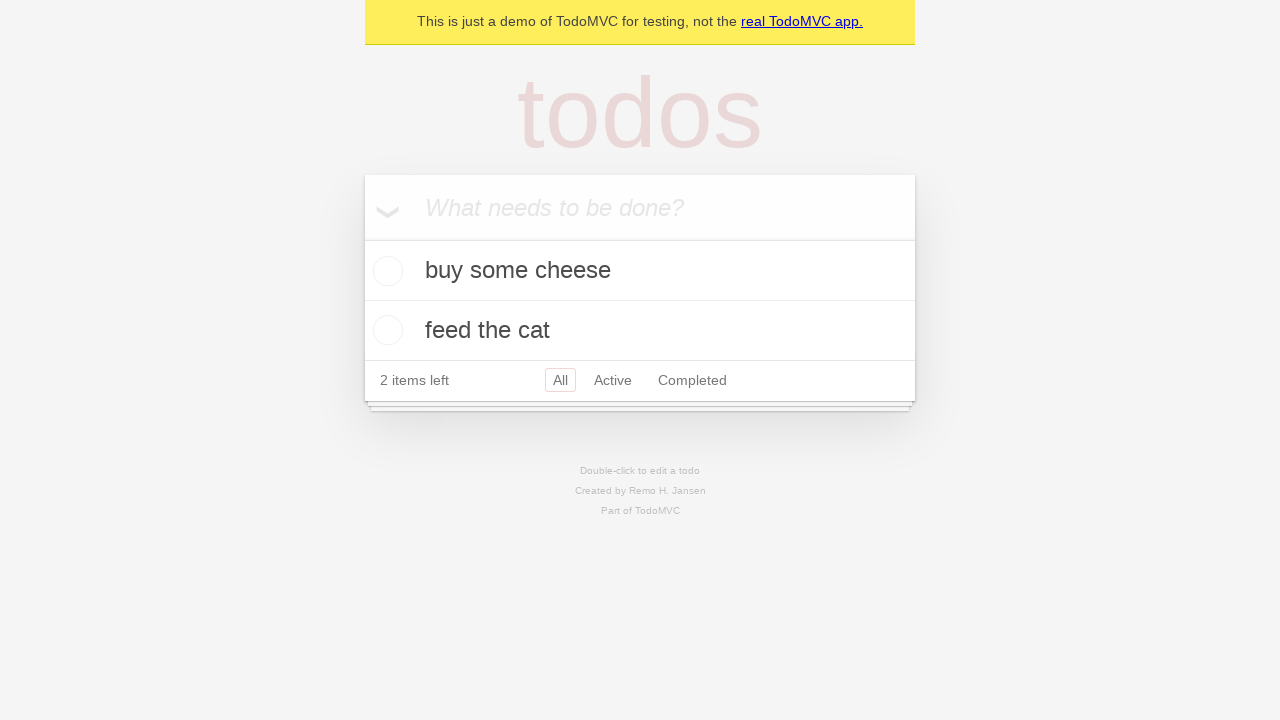

Filled todo input with 'book a doctors appointment' on internal:attr=[placeholder="What needs to be done?"i]
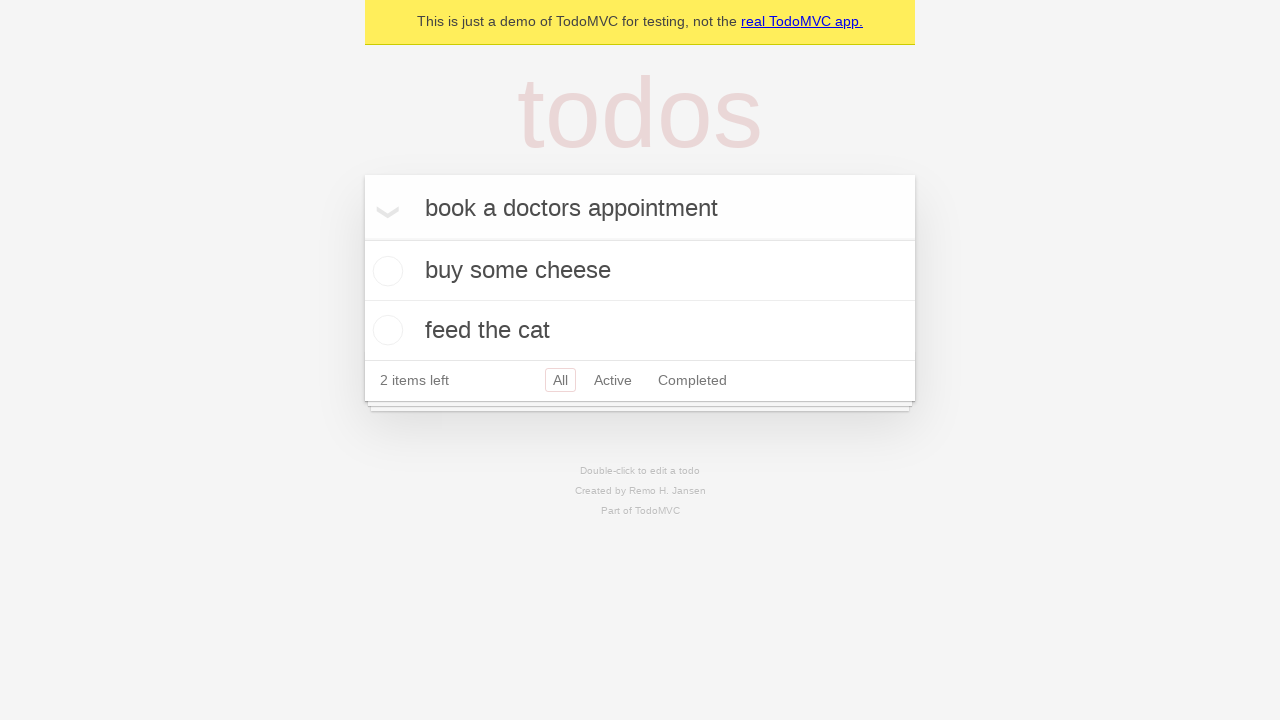

Pressed Enter to add todo 'book a doctors appointment' on internal:attr=[placeholder="What needs to be done?"i]
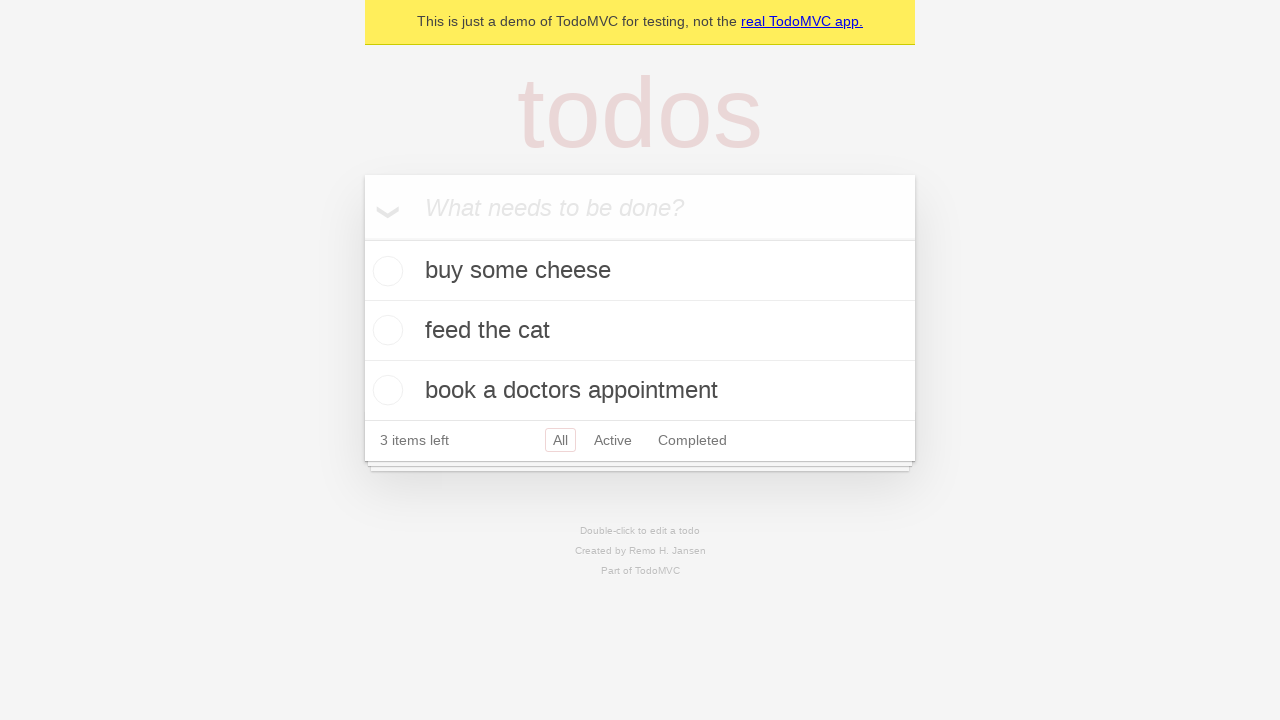

Checked the first todo item at (385, 271) on .todo-list li .toggle >> nth=0
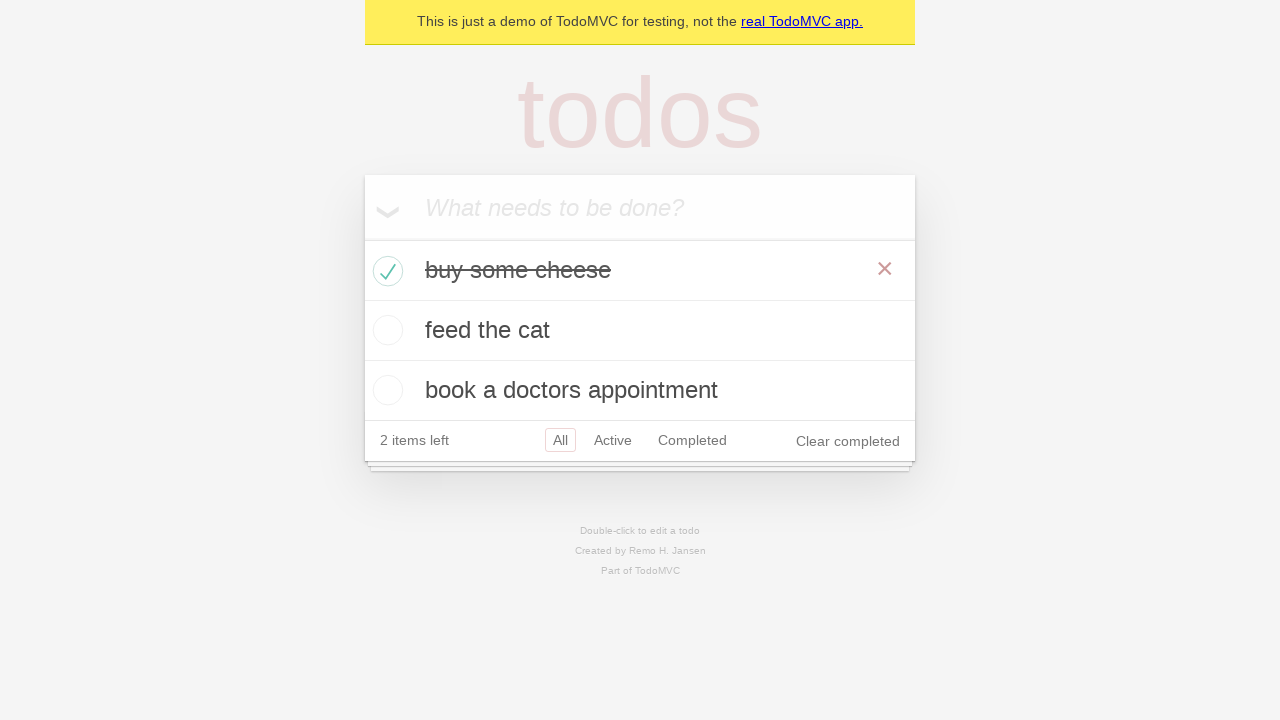

Verified 'Clear completed' button is displayed
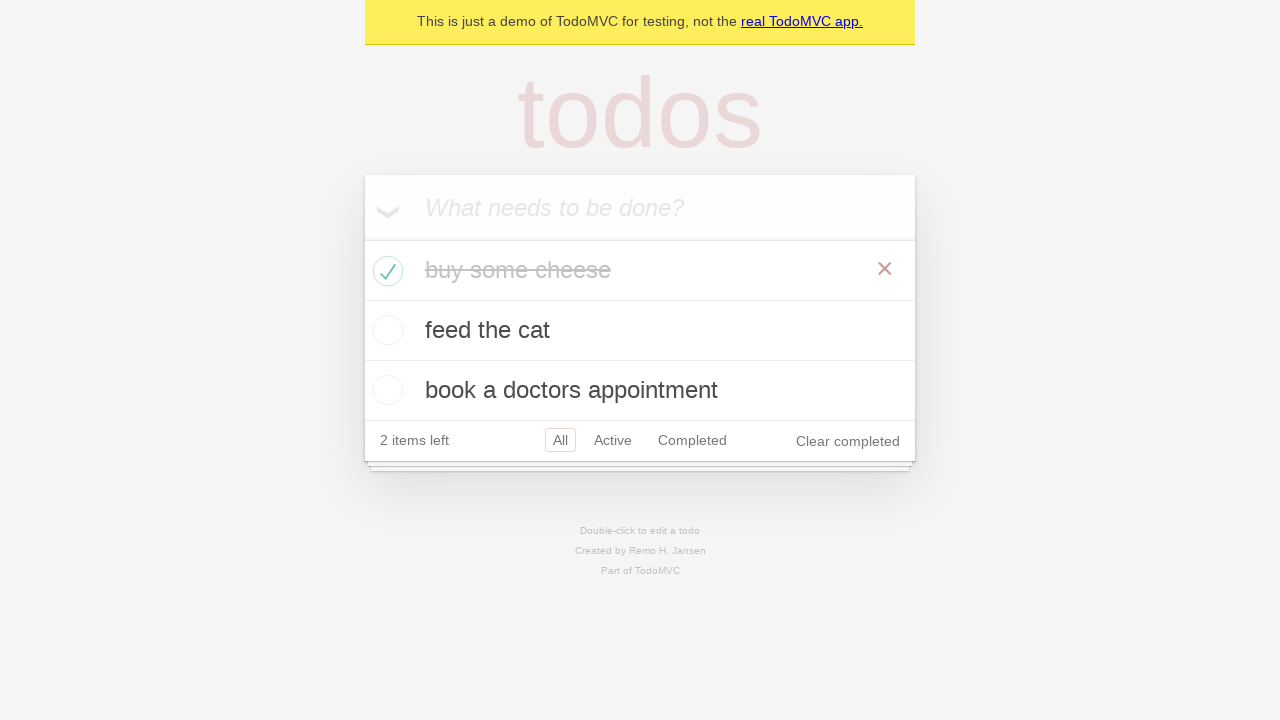

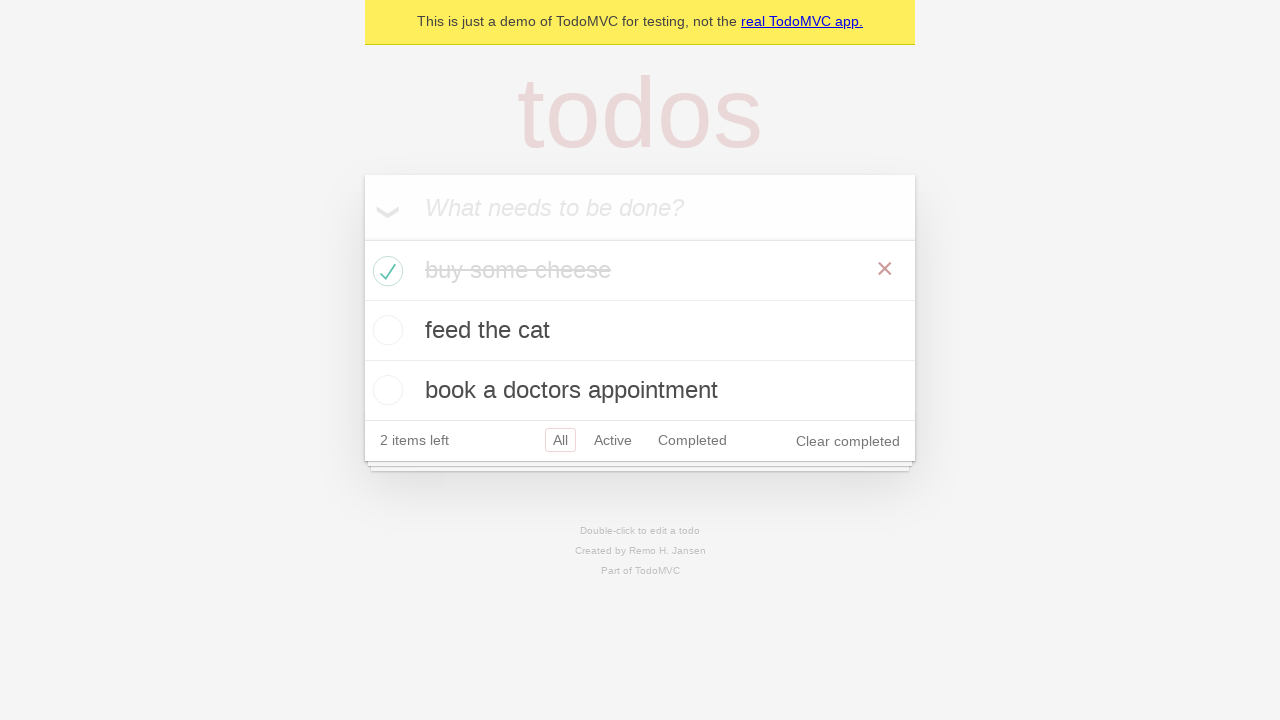